Tests the "Testing" link functionality

Starting URL: https://www.skillfactory.ru

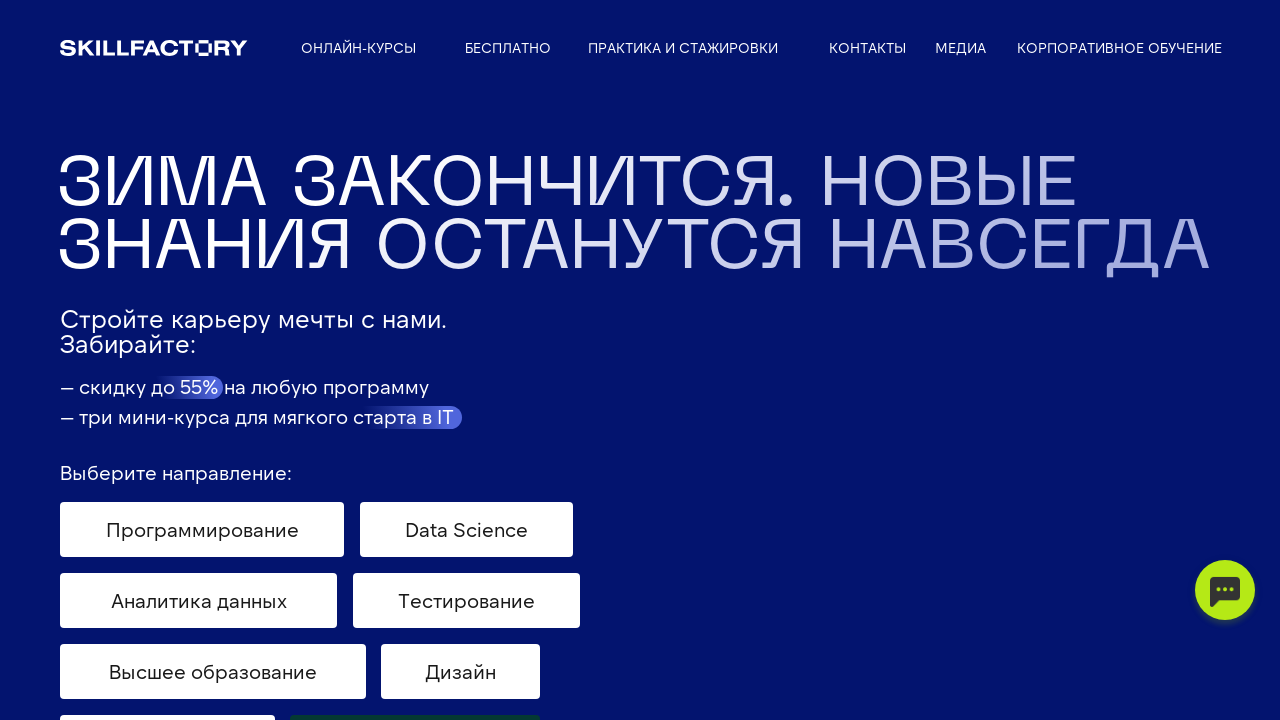

Clicked on 'Testing' (Тестирование) link at (466, 600) on text=Тестирование
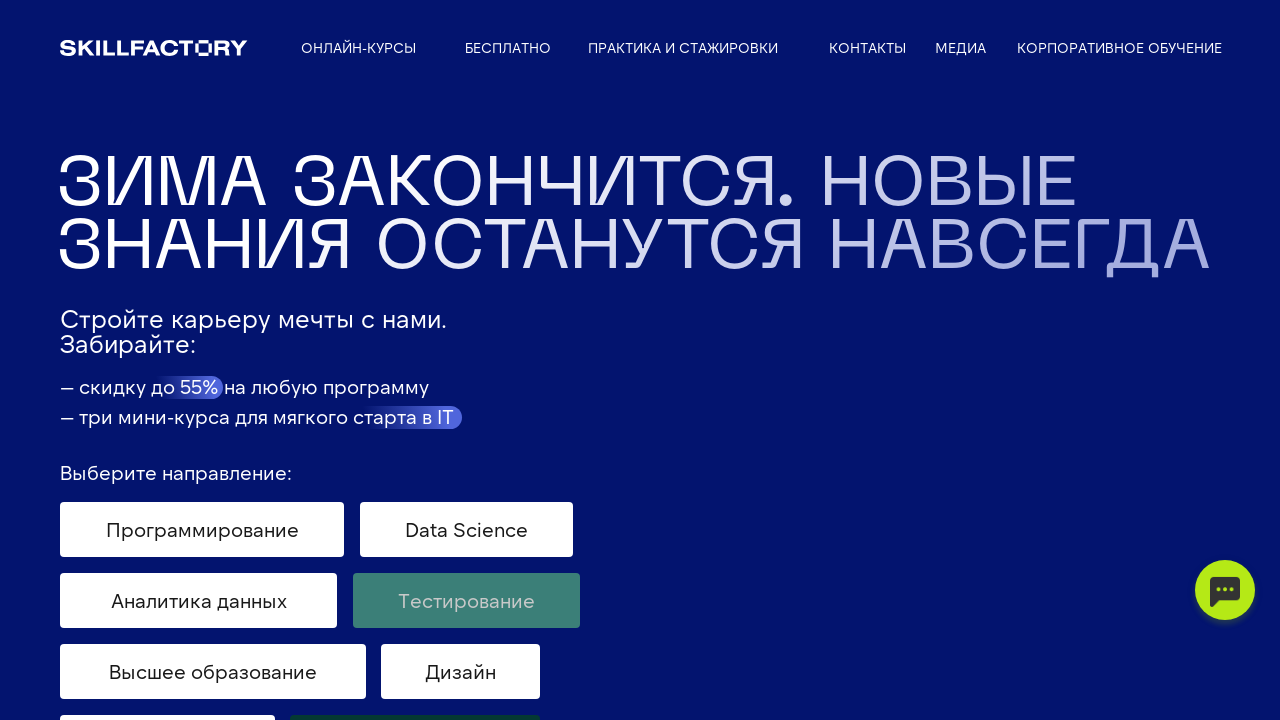

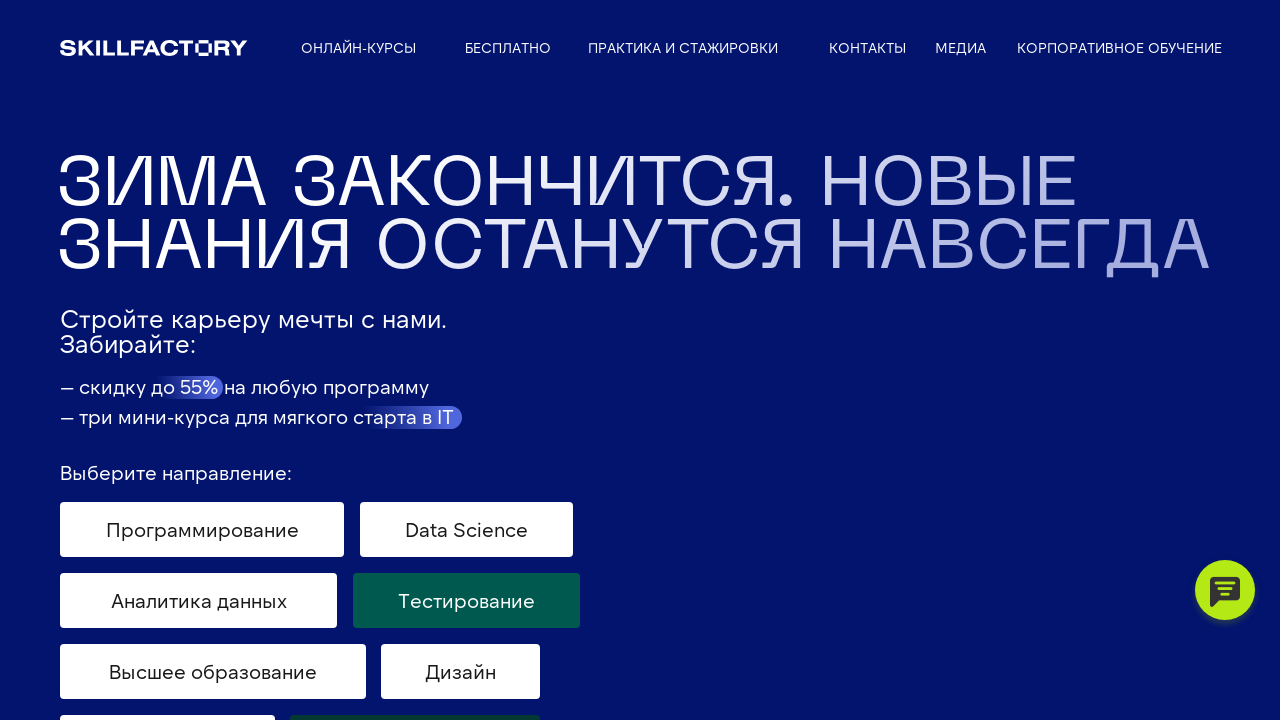